Searches for investment fund documents on the CVM data portal, navigates through search results to find a specific dataset, and clicks the download button for fund extracts

Starting URL: https://dados.cvm.gov.br/organization/cvm

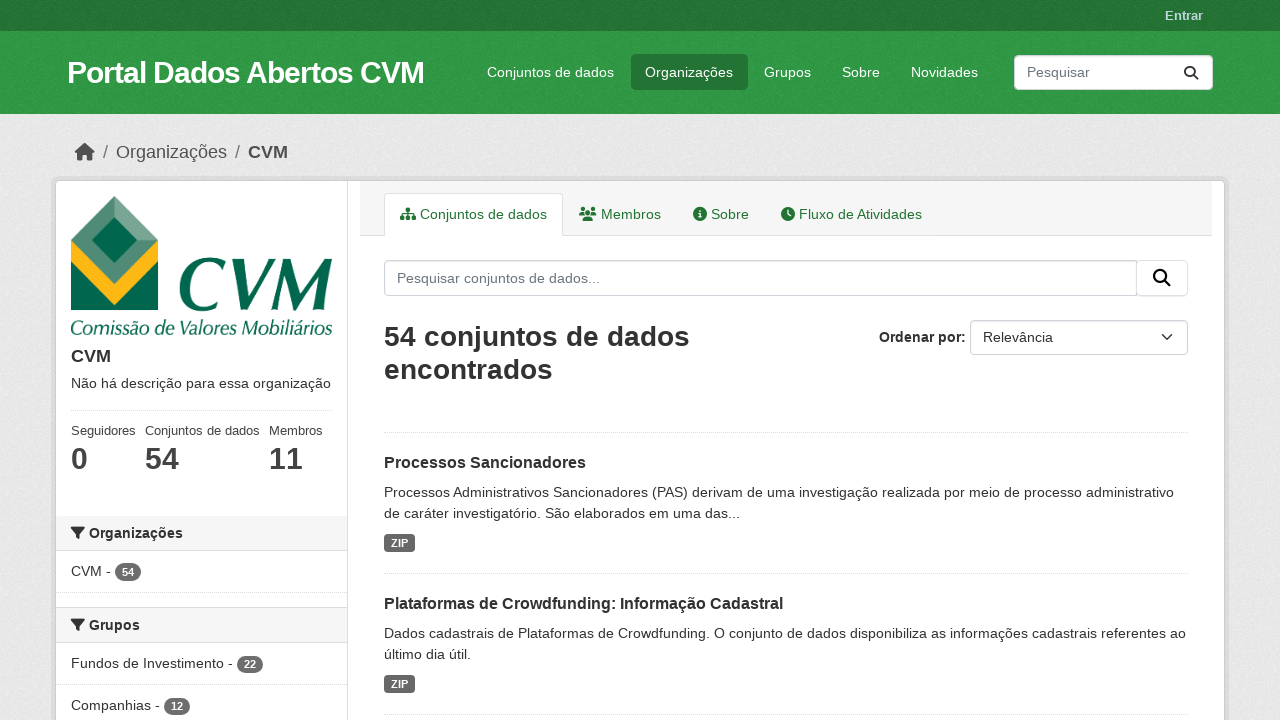

Filled search field with investment fund document query on #field-giant-search
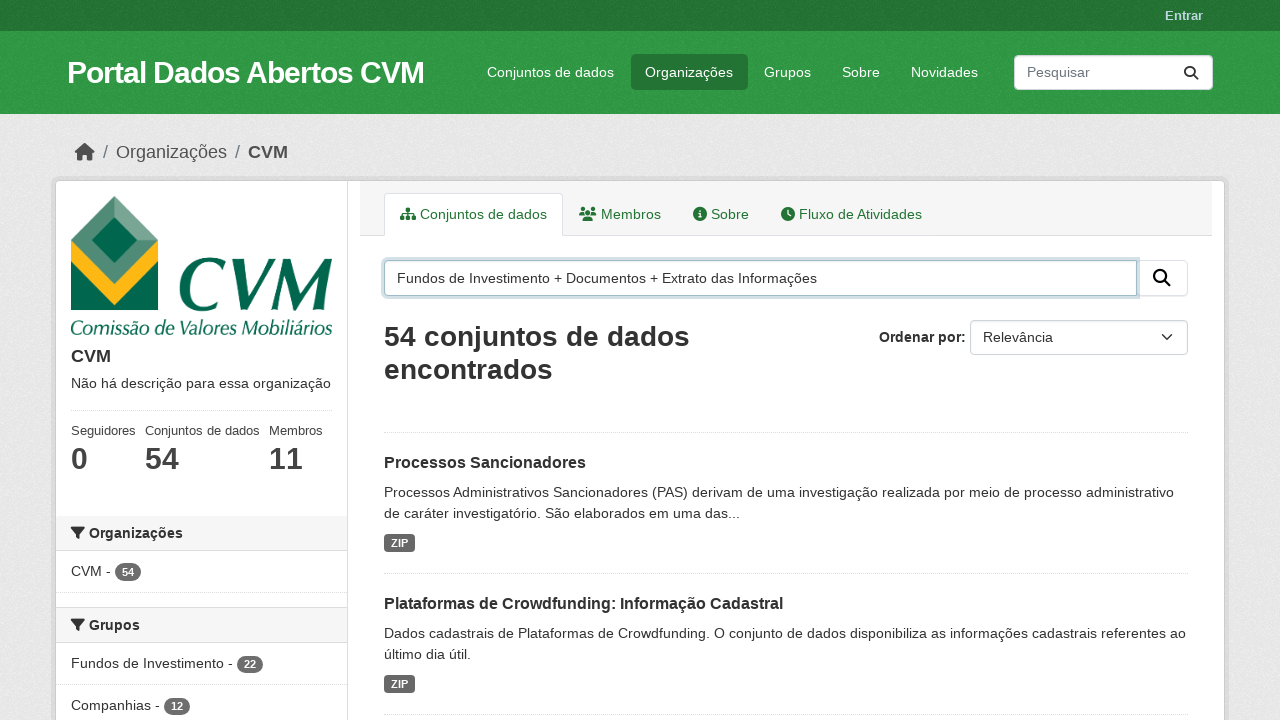

Clicked search button to search for investment fund documents at (1162, 278) on button[aria-label='Submit'][value='search']
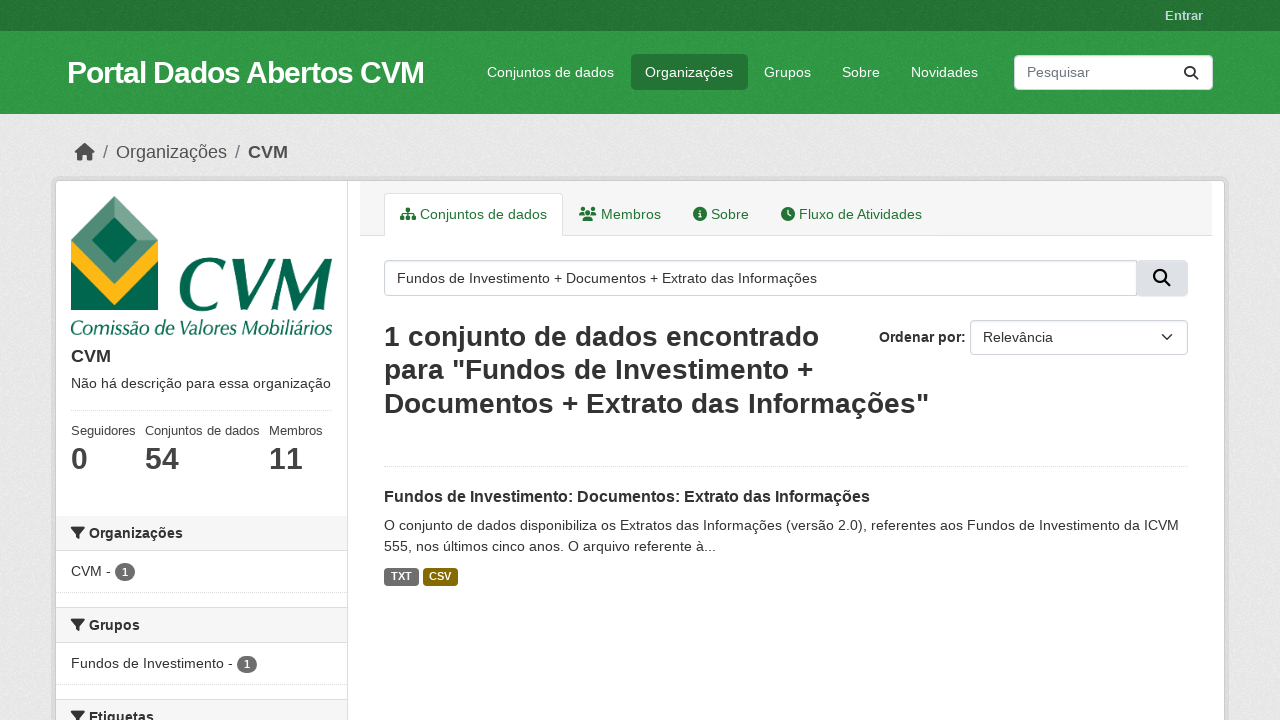

Search results loaded after network idle
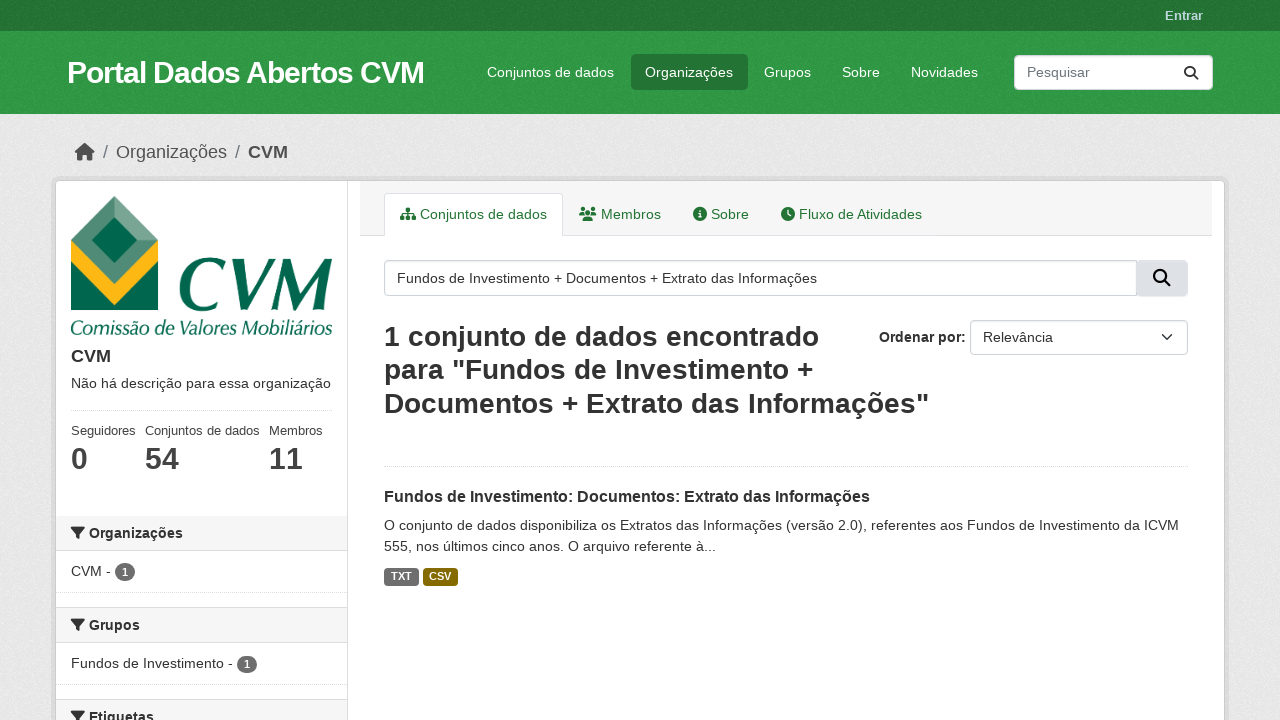

Clicked on fund extracts dataset link at (440, 577) on a[href='/dataset/fi-doc-extrato'][data-format='csv']
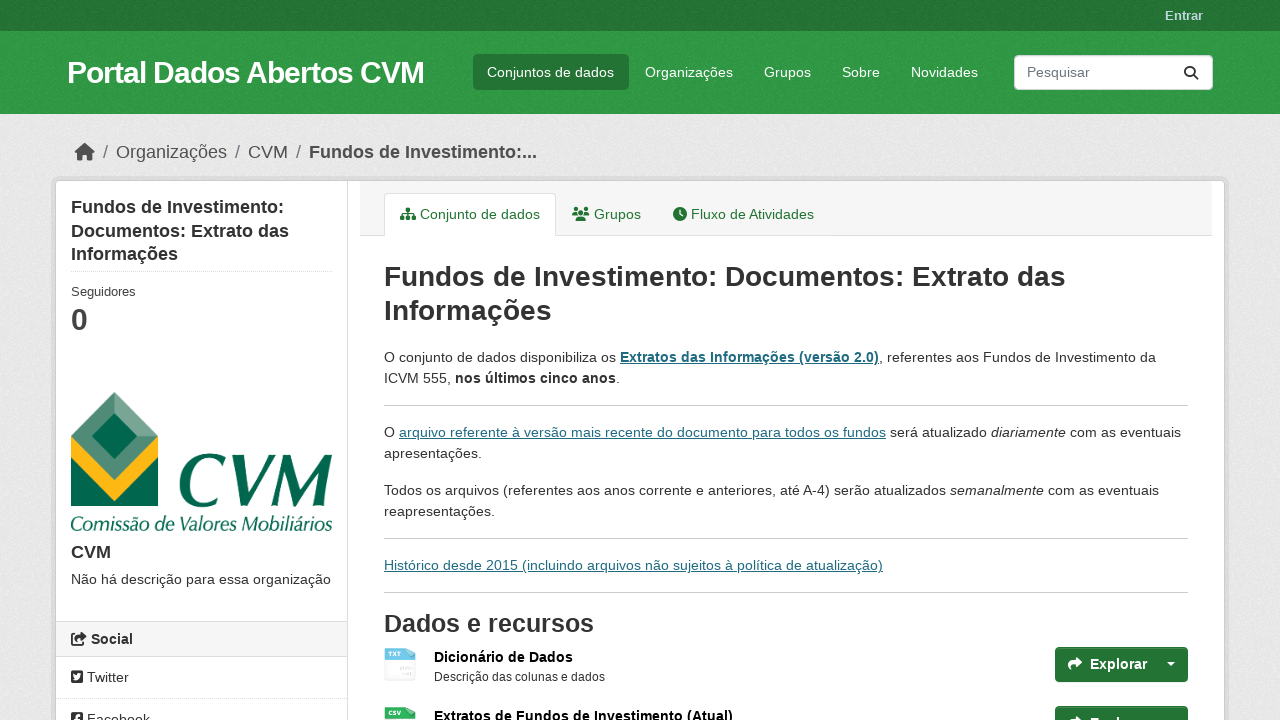

Dataset page loaded after network idle
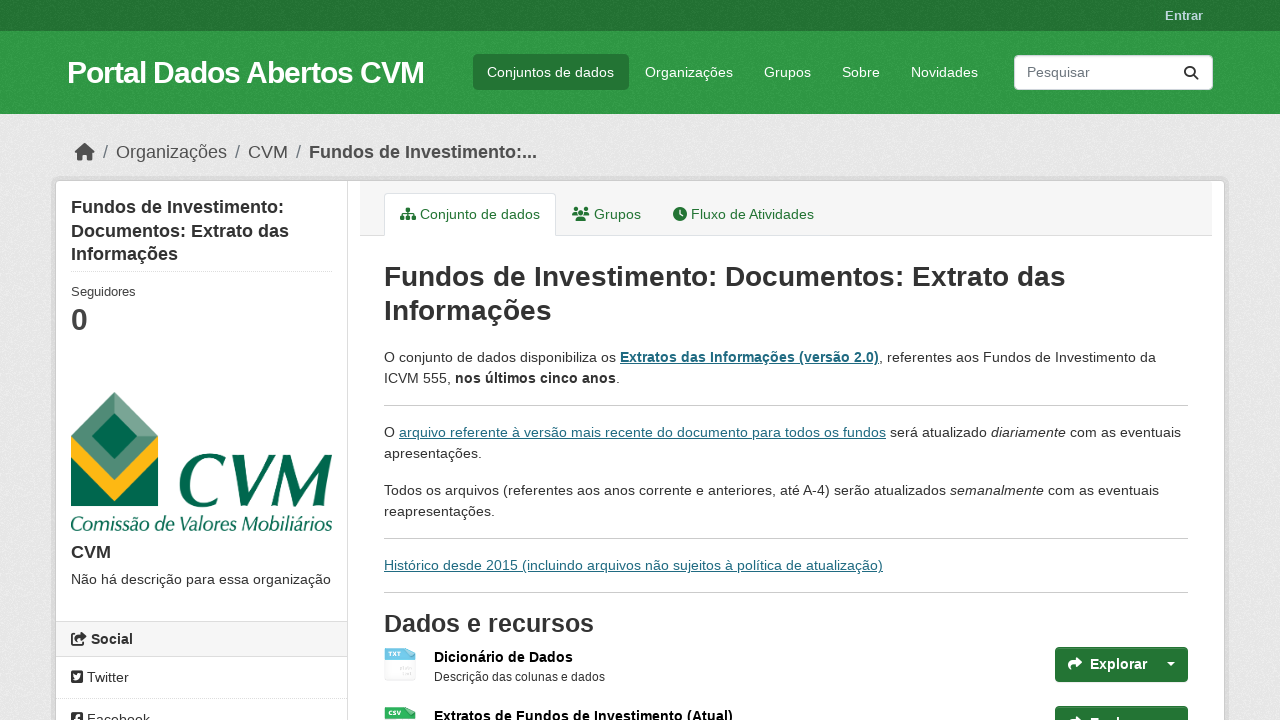

Clicked on 2024 investment fund extracts heading at (582, 361) on a.heading[title='Extratos de Fundos de Investimento (2024)']
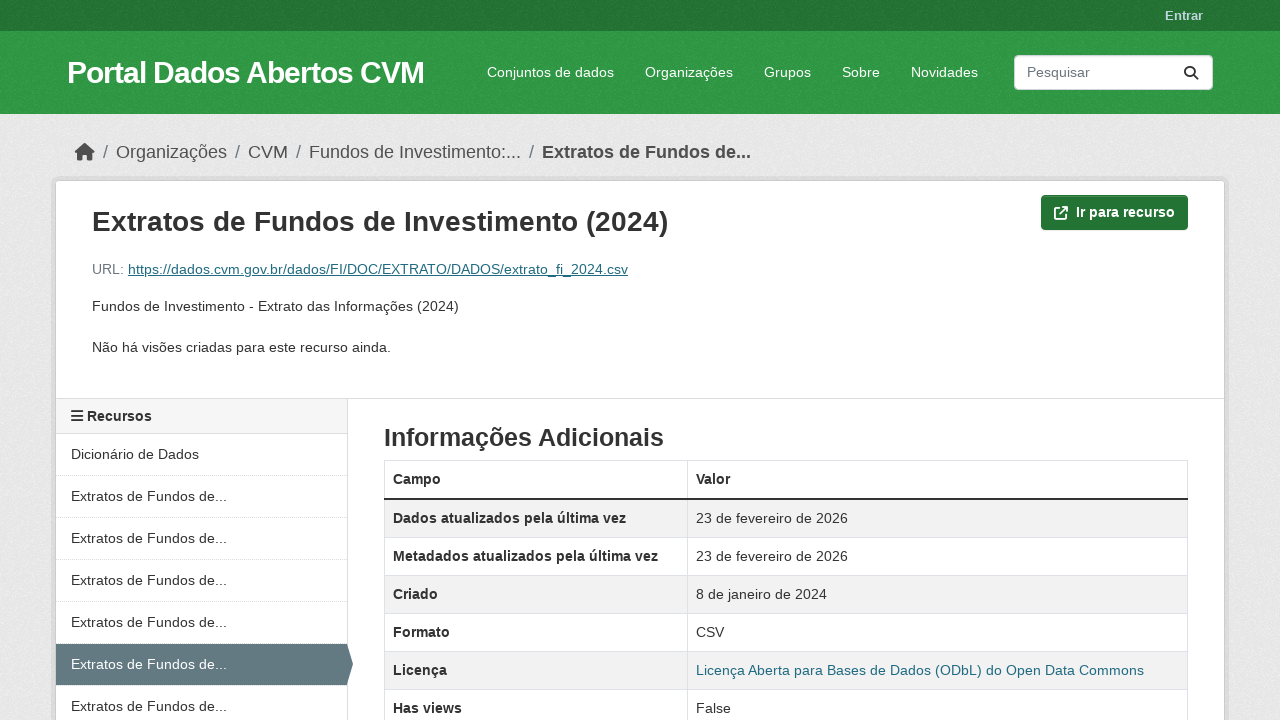

Fund extracts page loaded after network idle
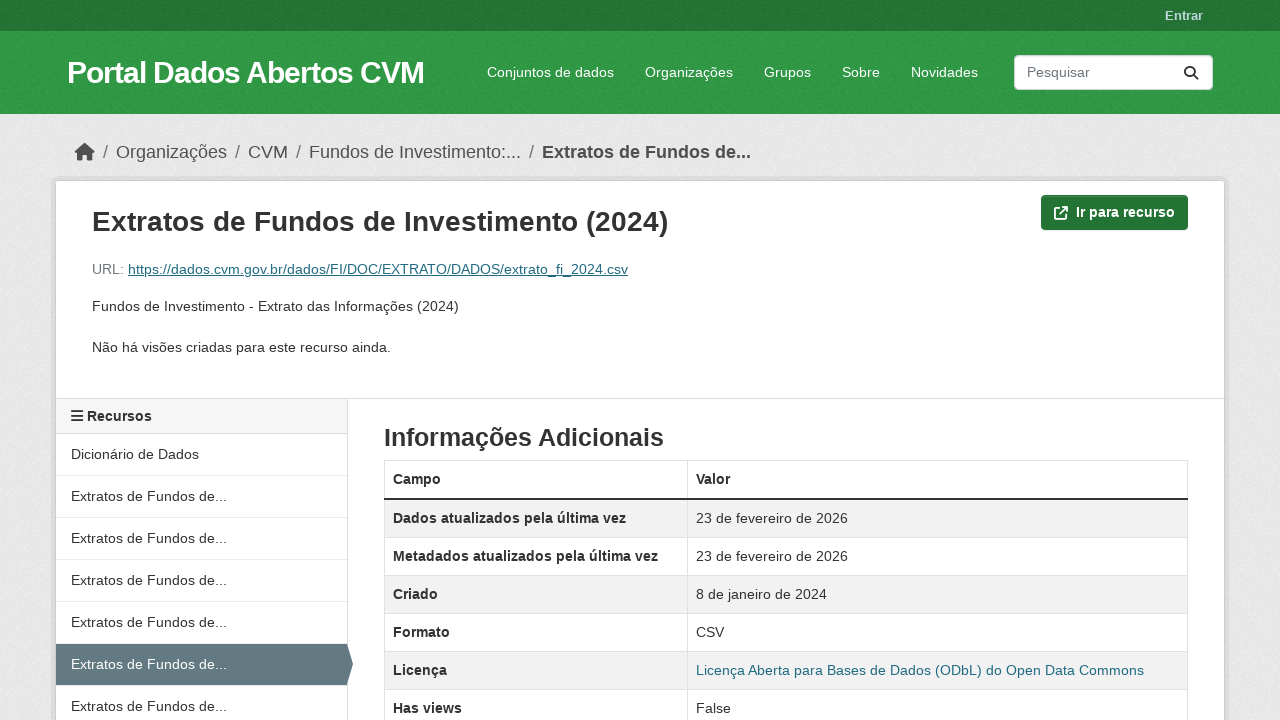

Clicked download button for fund extracts at (1114, 213) on a.btn.btn-primary.resource-url-analytics
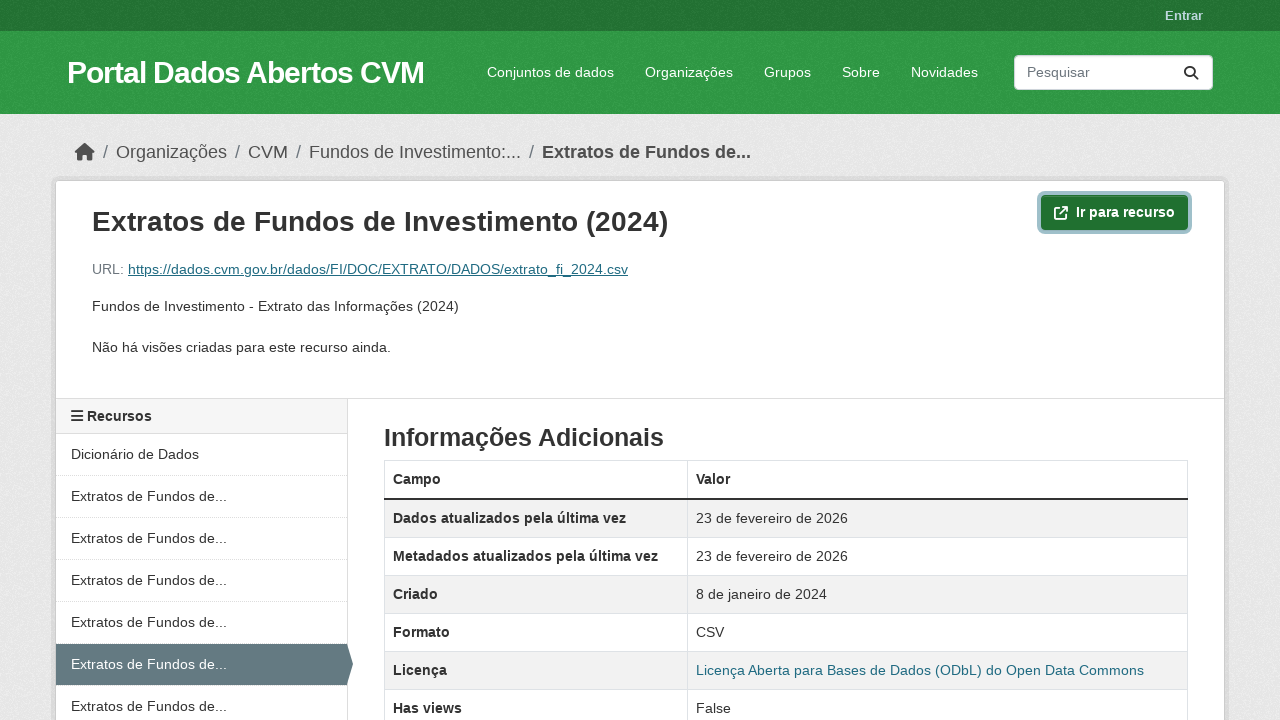

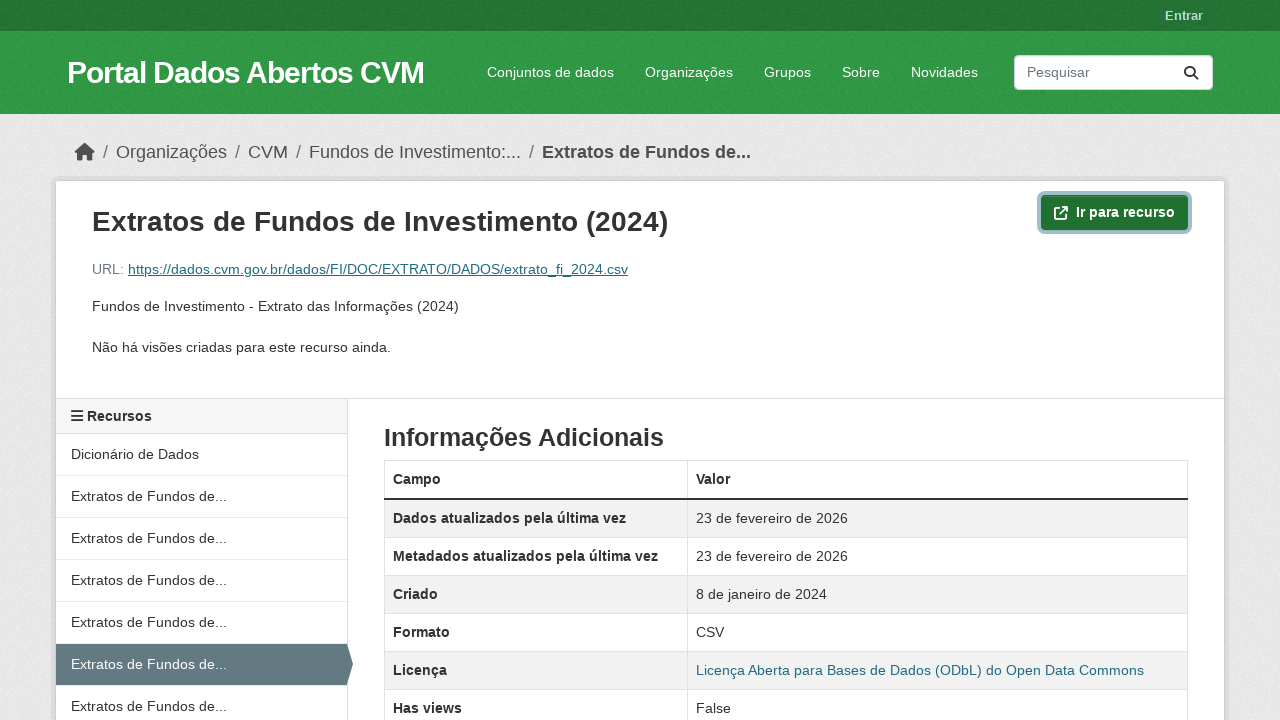